Navigates to a ScoopWhoop article about celebrities discussing mental illness and waits for the page to load.

Starting URL: https://www.scoopwhoop.com/Celebrities-Who-Talked-About-Mental-Illnesses/#.ho37kc70o

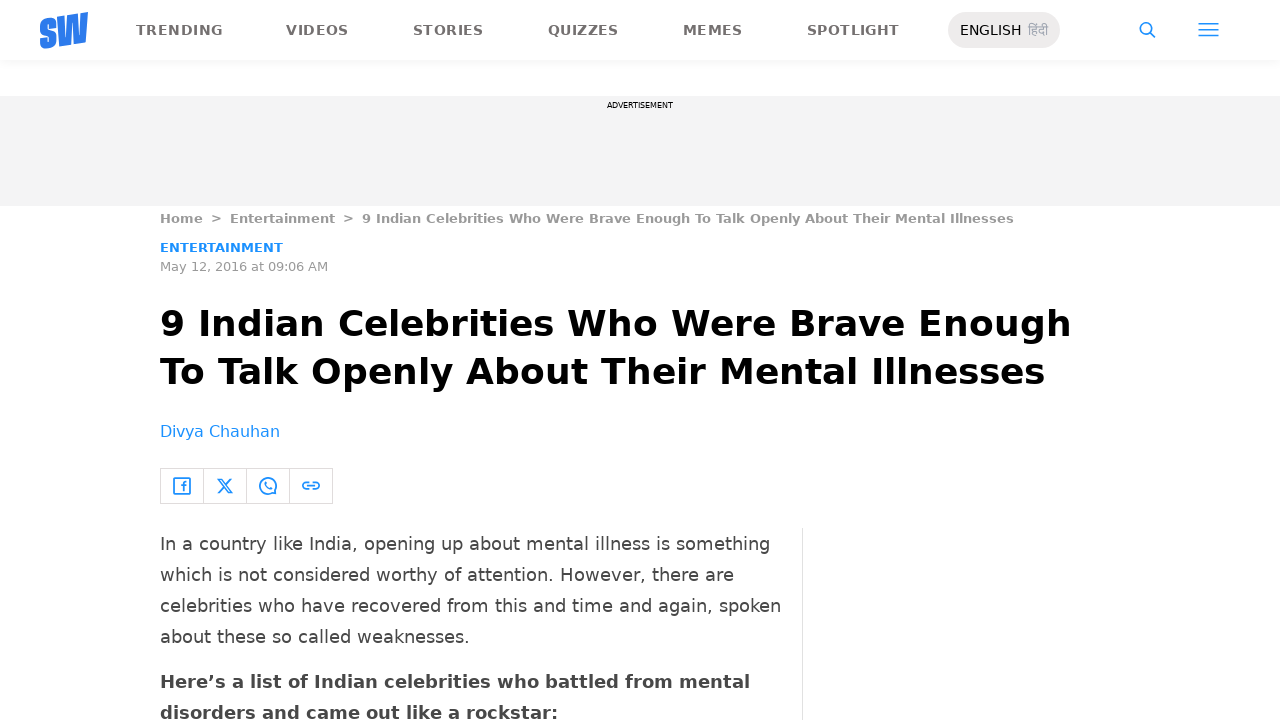

Navigated to ScoopWhoop article about celebrities discussing mental illness
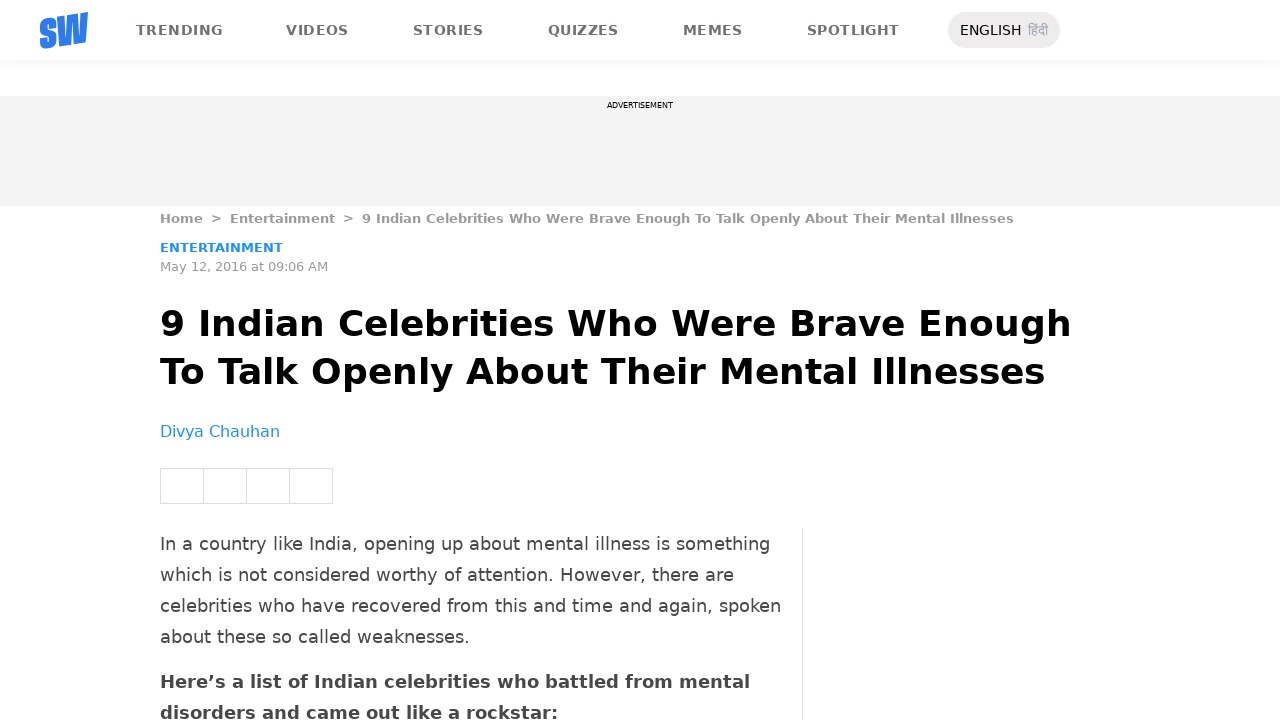

Page DOM content loaded
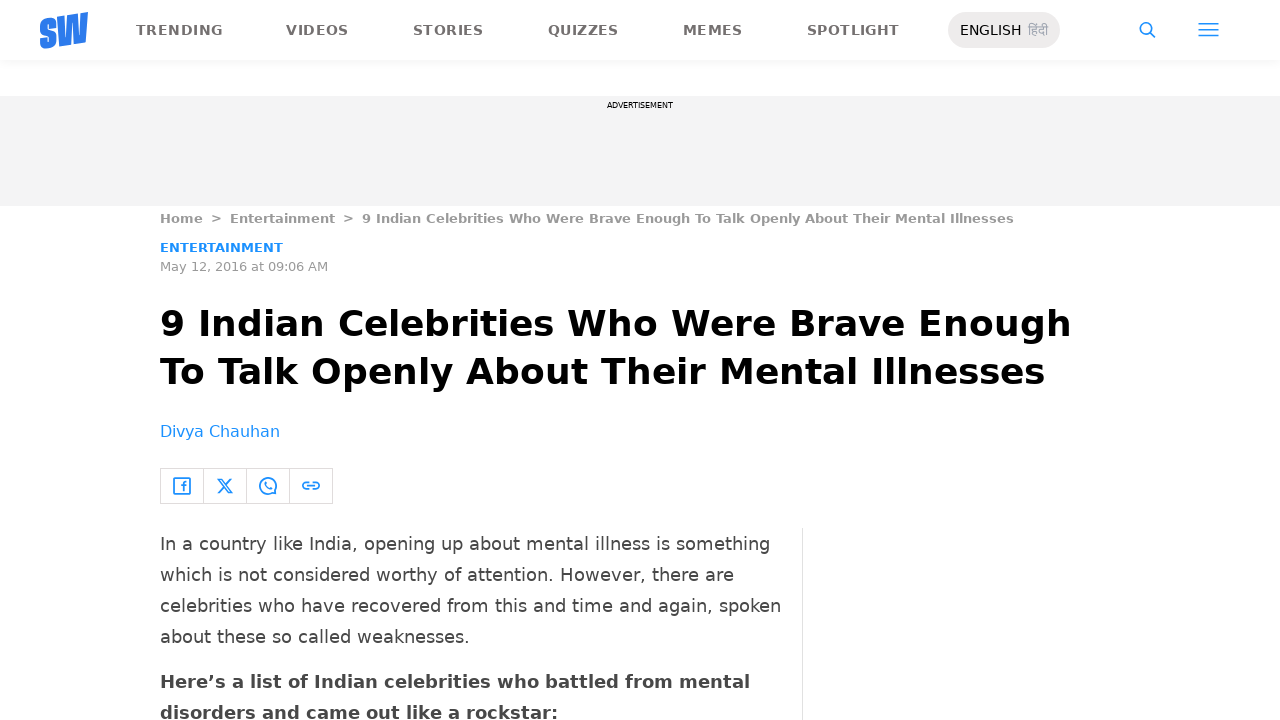

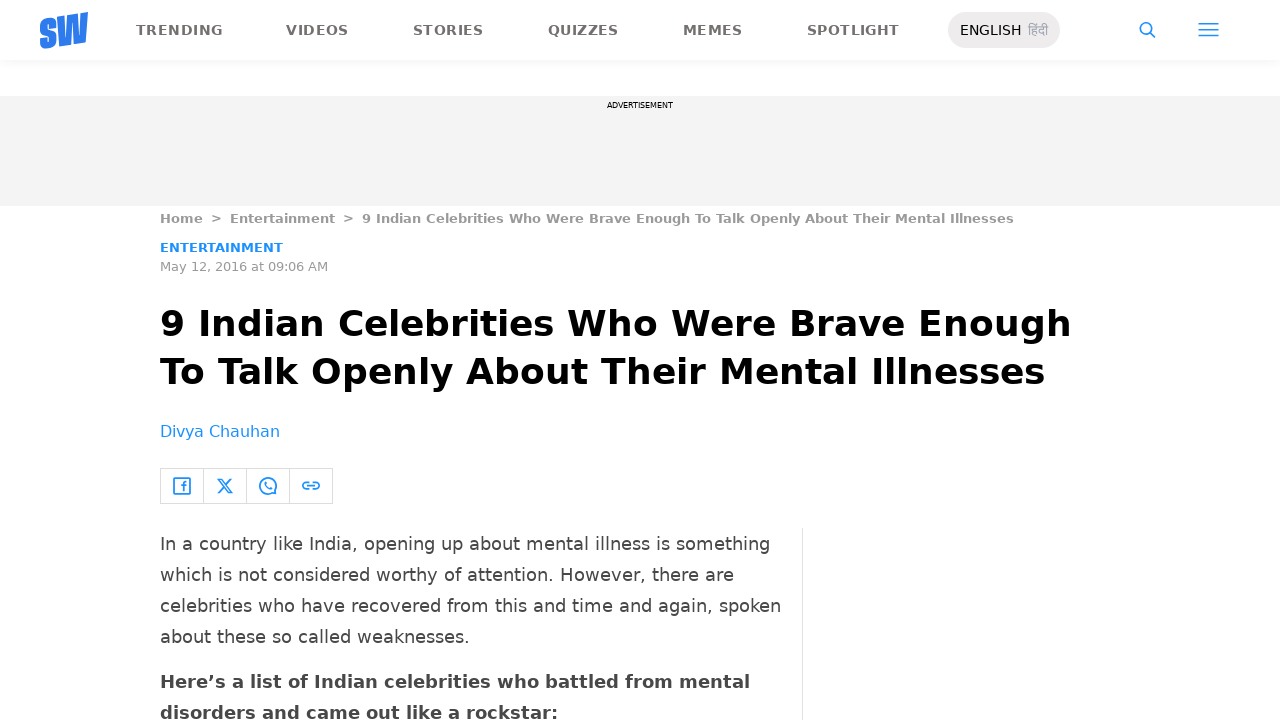